Tests enabling a disabled button by selecting 'enabled' state from dropdown, then clicking the button and verifying submission

Starting URL: https://www.qa-practice.com/elements/button/disabled

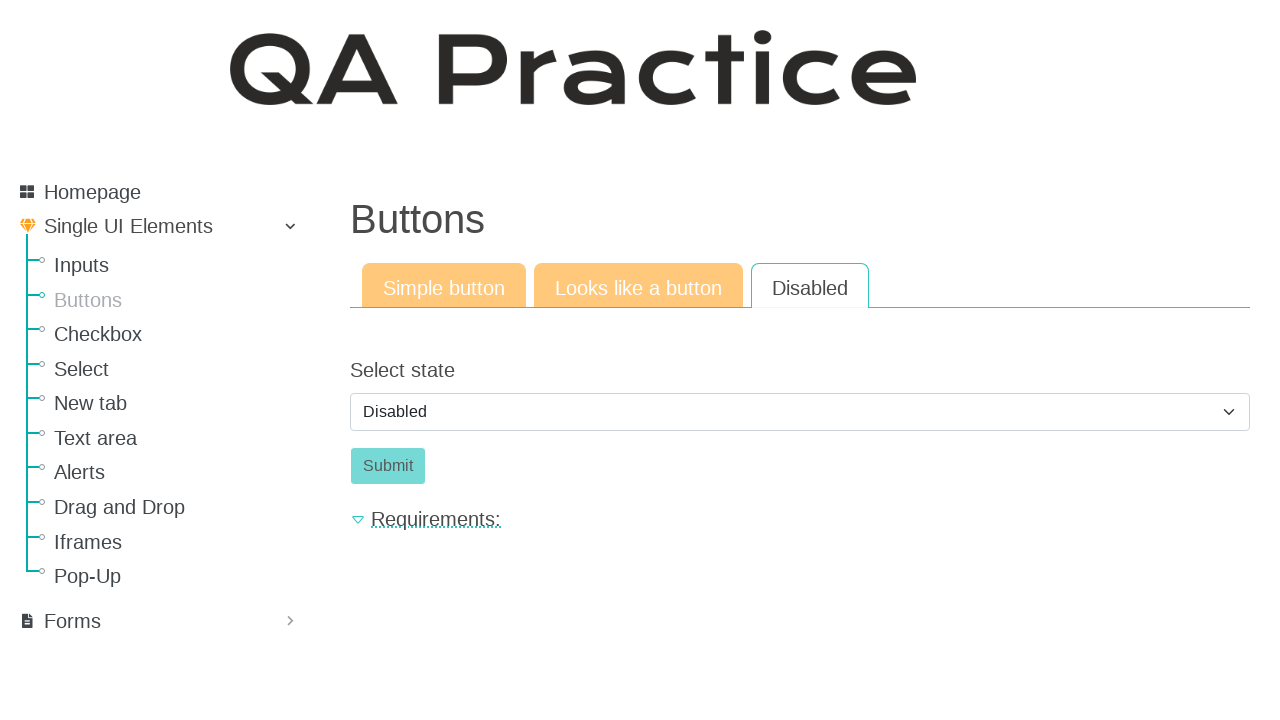

Selected 'enabled' option from state dropdown on #id_select_state
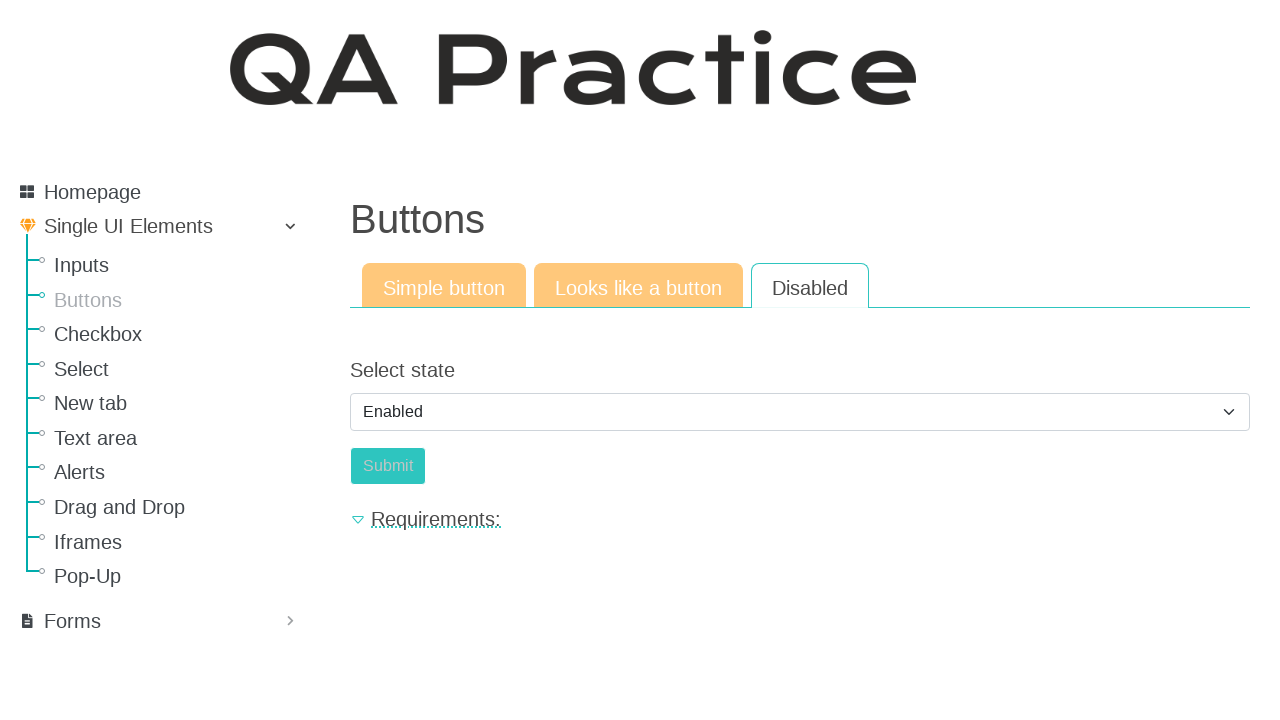

Clicked the enabled submit button at (388, 466) on #submit-id-submit
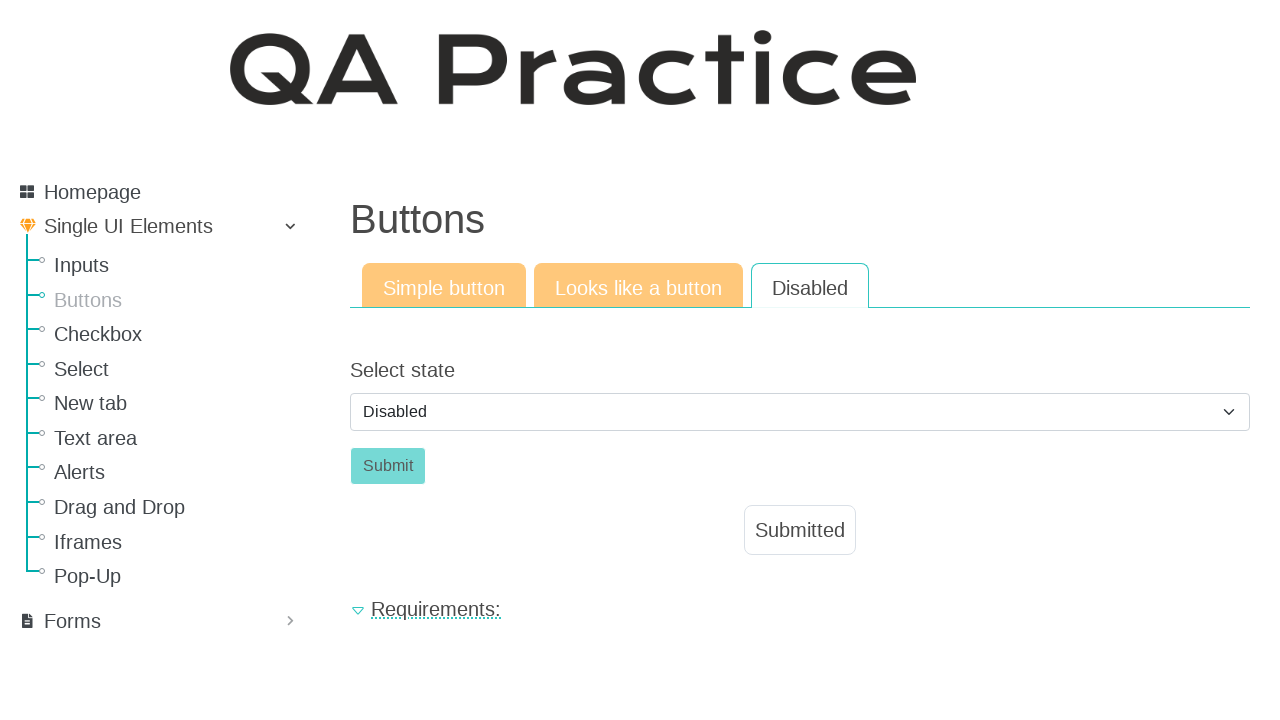

Result text appeared, button submission successful
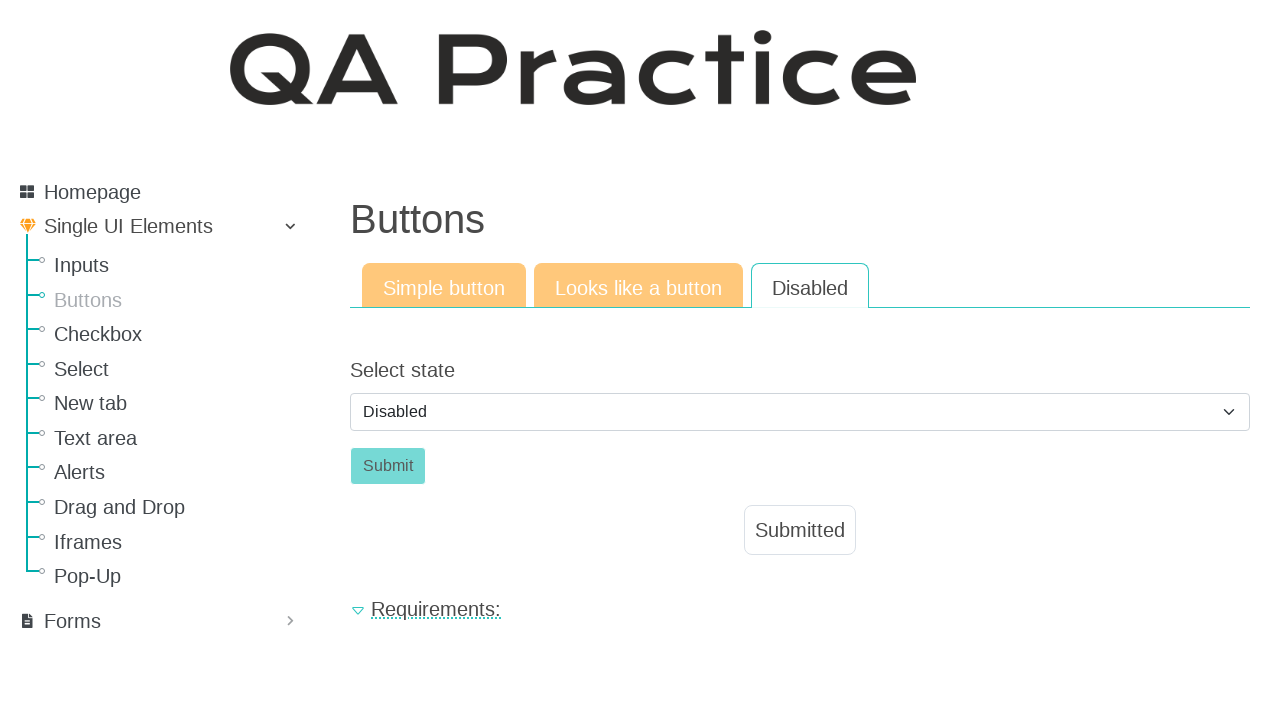

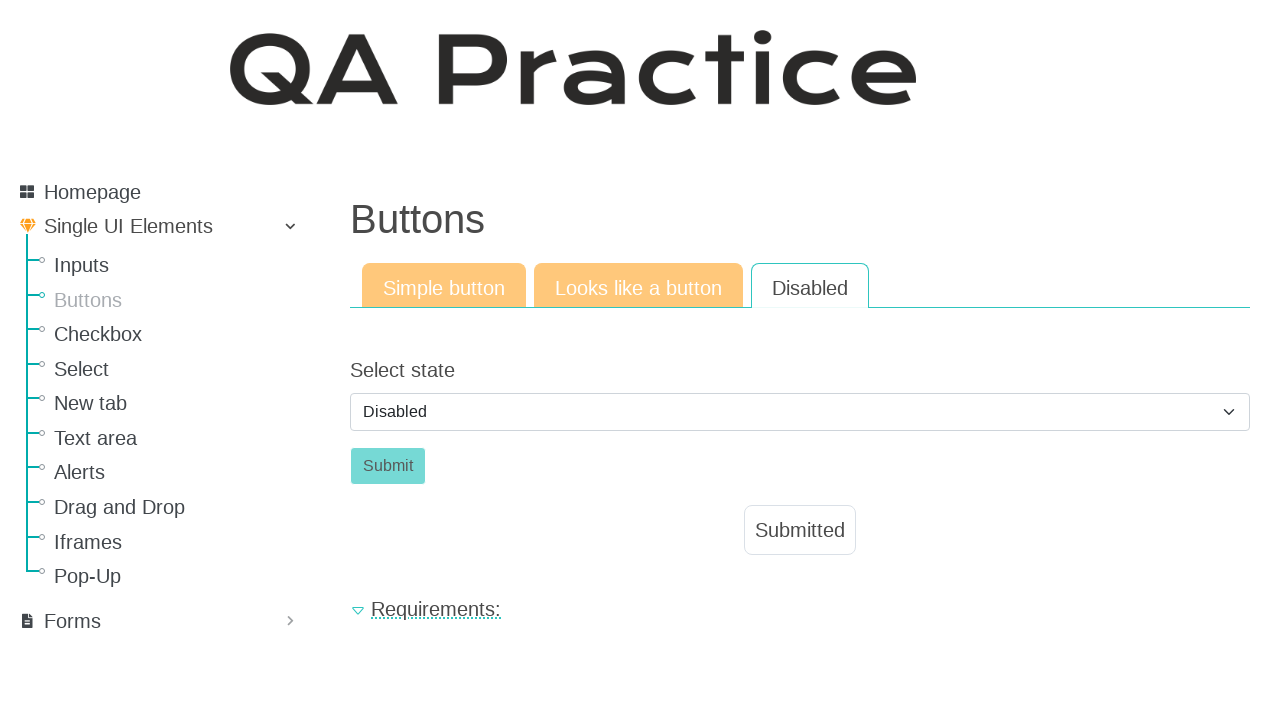